Navigates to the OrangeHRM demo site and verifies that the logo image element is present on the page

Starting URL: http://alchemy.hguy.co/orangehrm

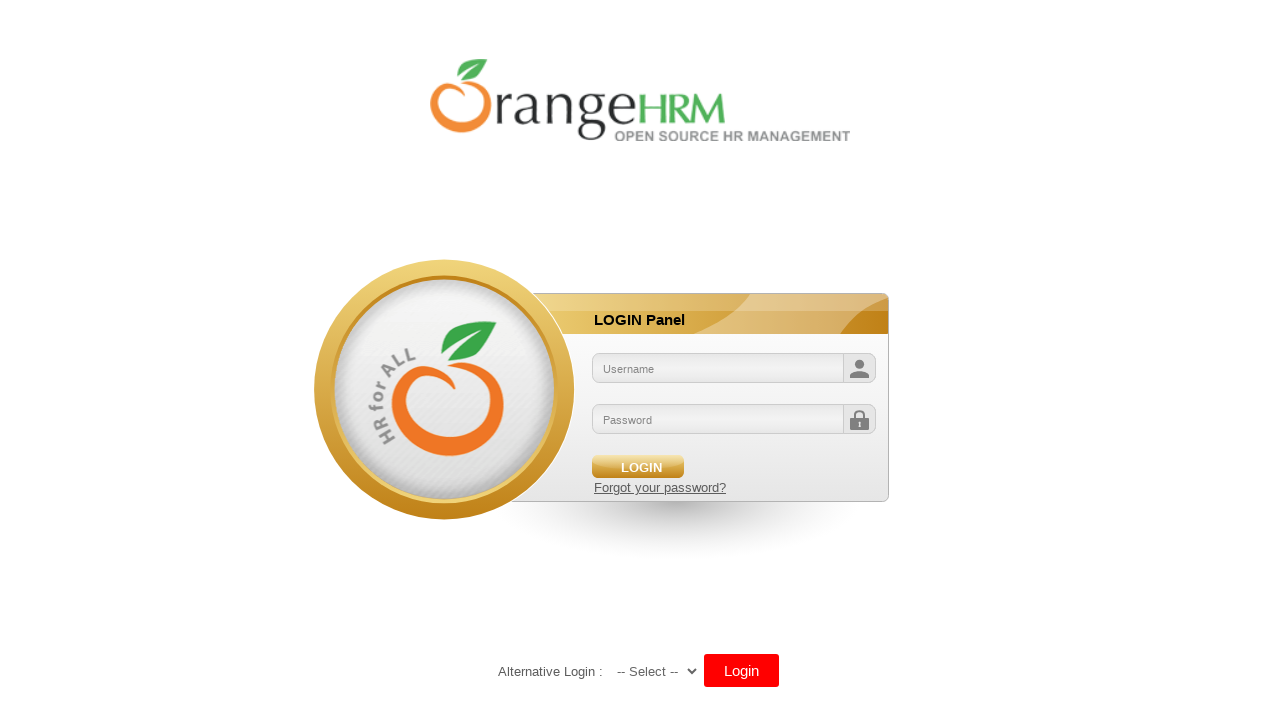

Waited for logo image element to be present on the page
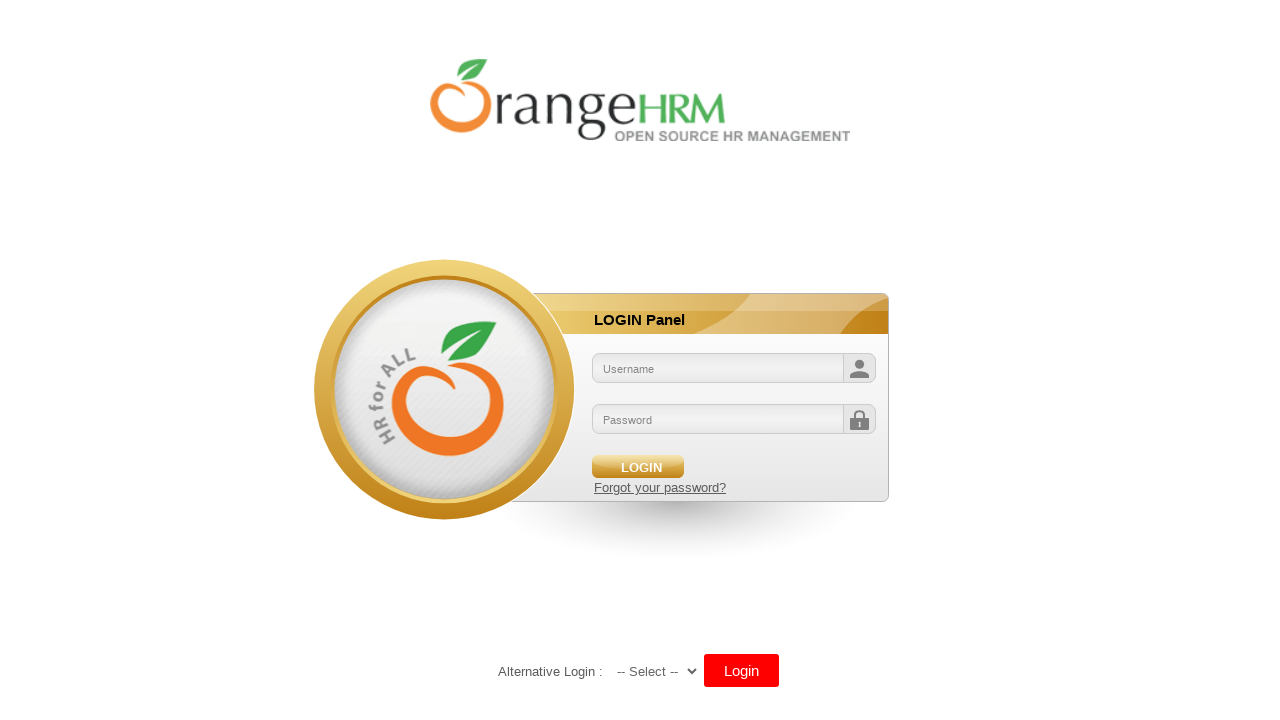

Located the logo image element
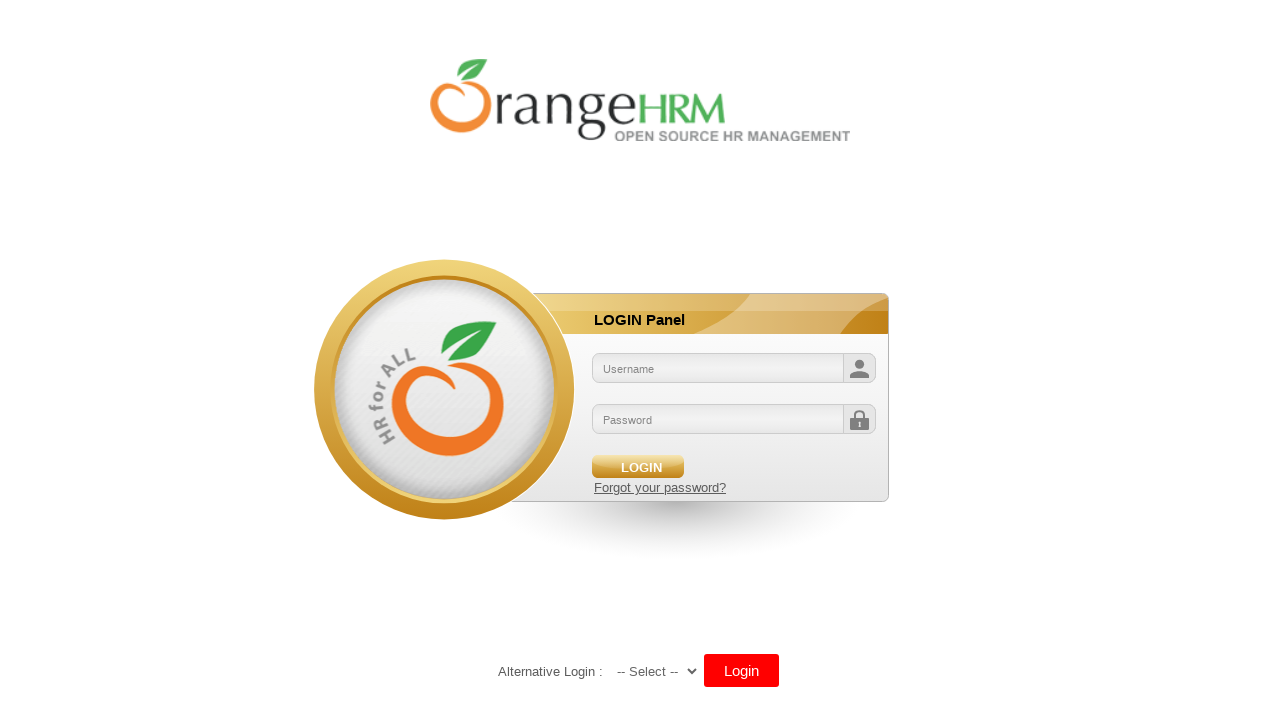

Verified that the logo image element is visible on the OrangeHRM page
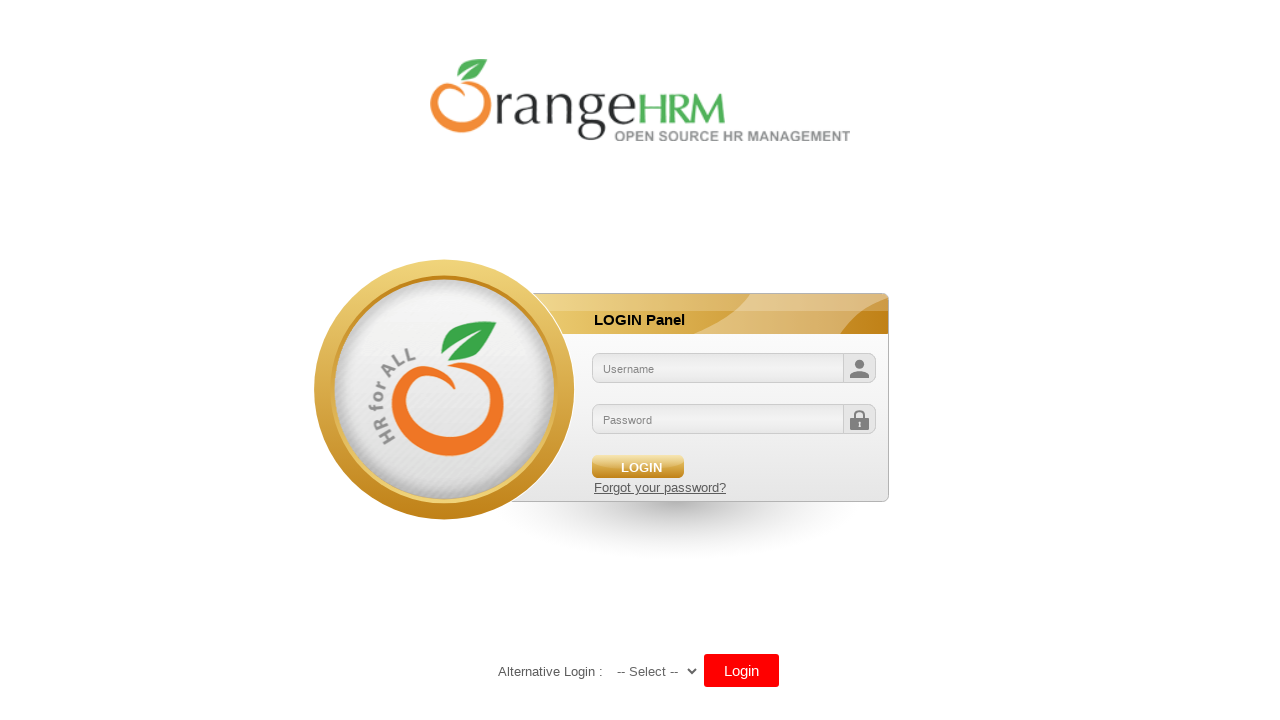

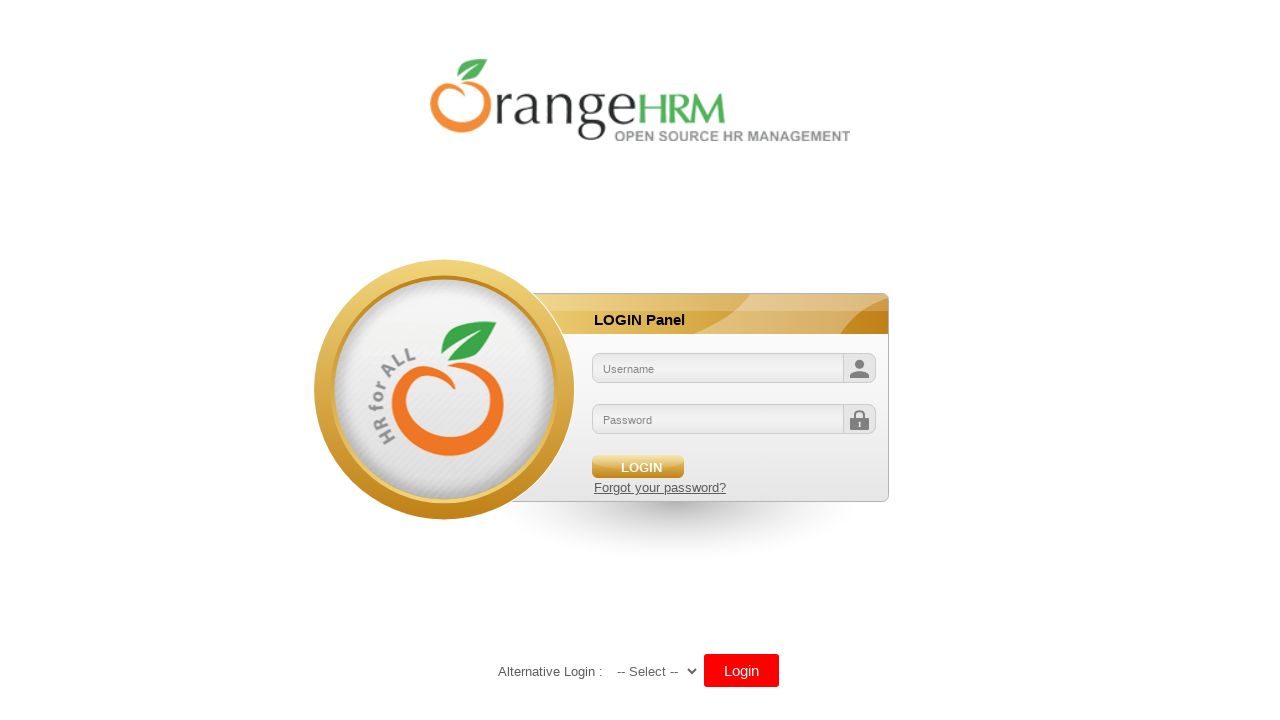